Navigates to Python.org homepage and verifies that the event widget is present and contains event information

Starting URL: https://www.python.org/

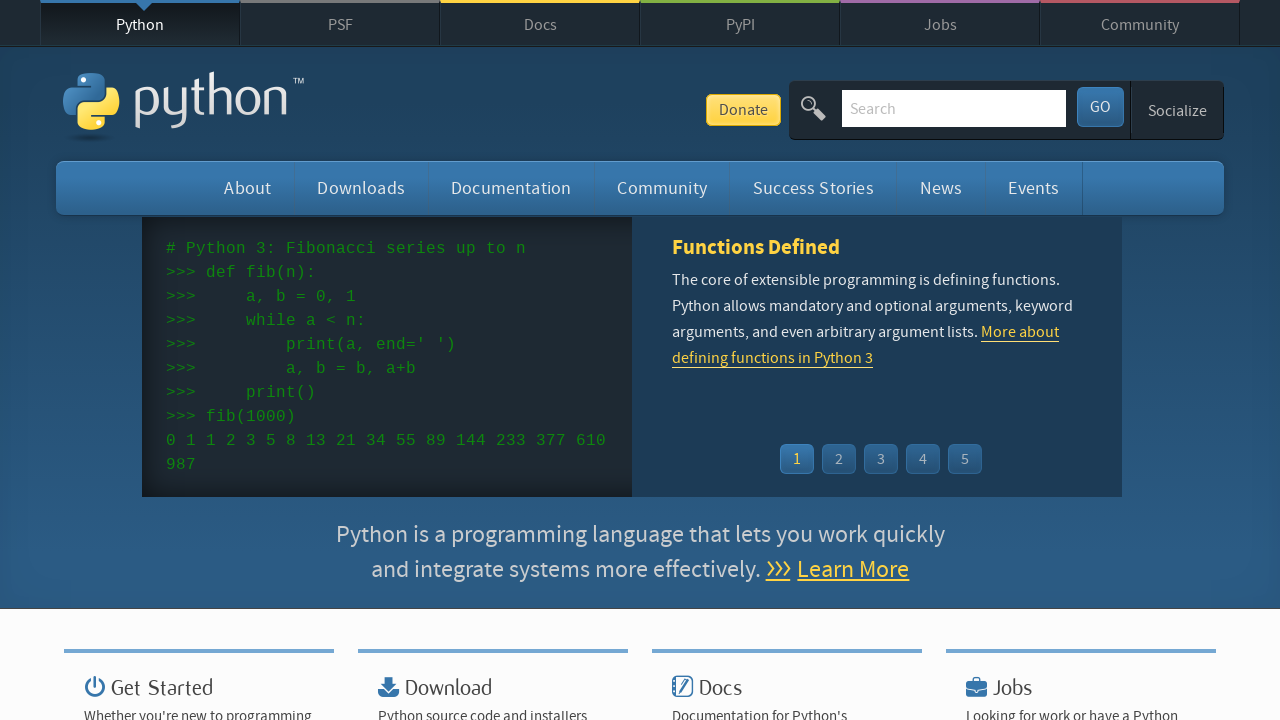

Navigated to Python.org homepage
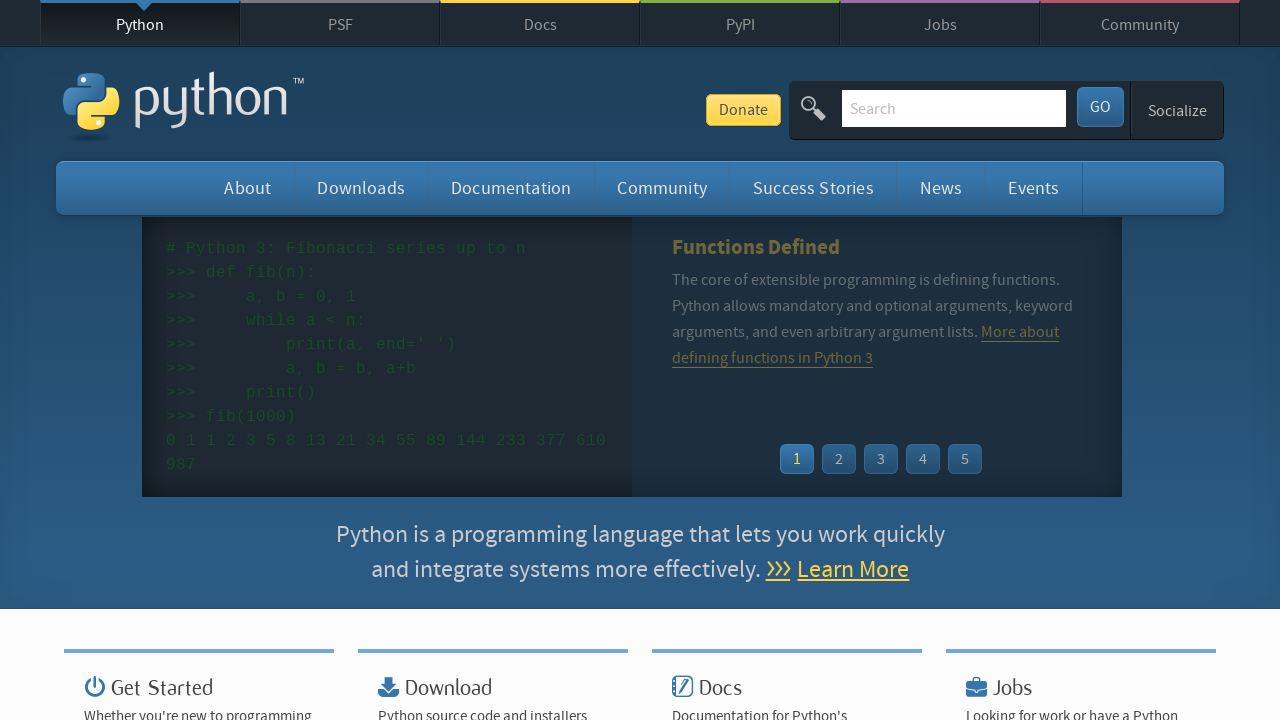

Event widget selector loaded
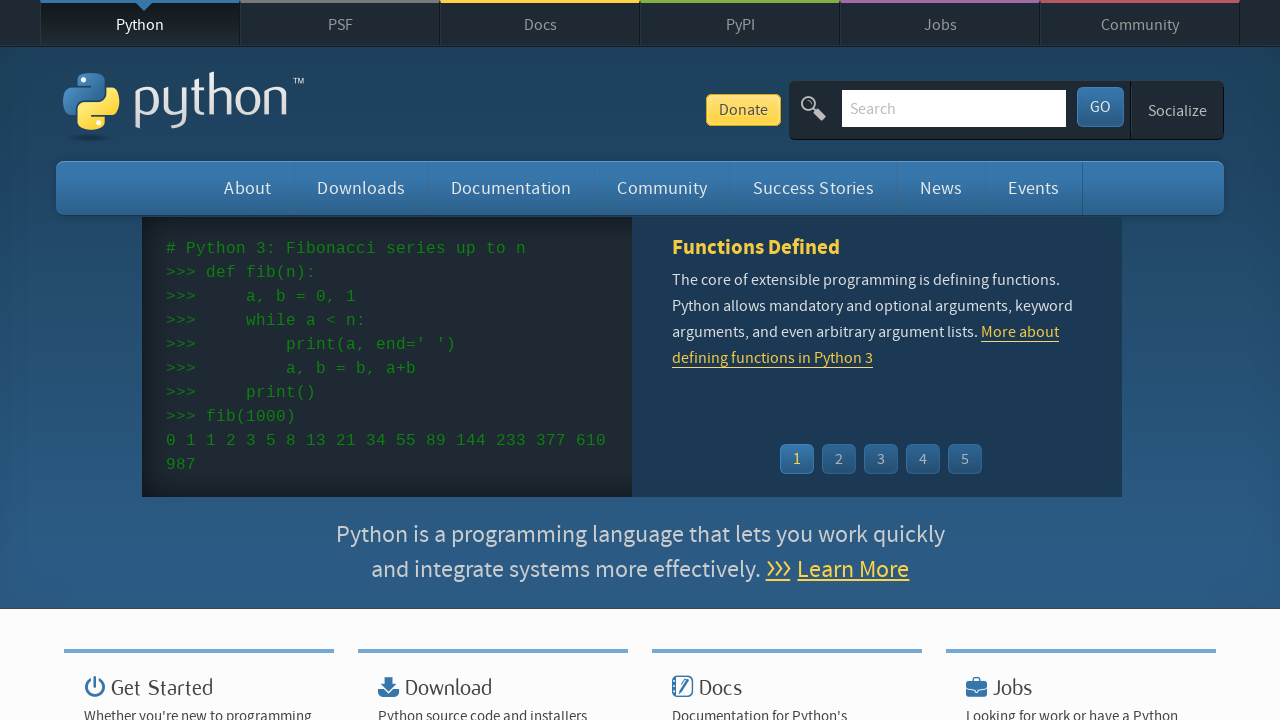

Located event widget element
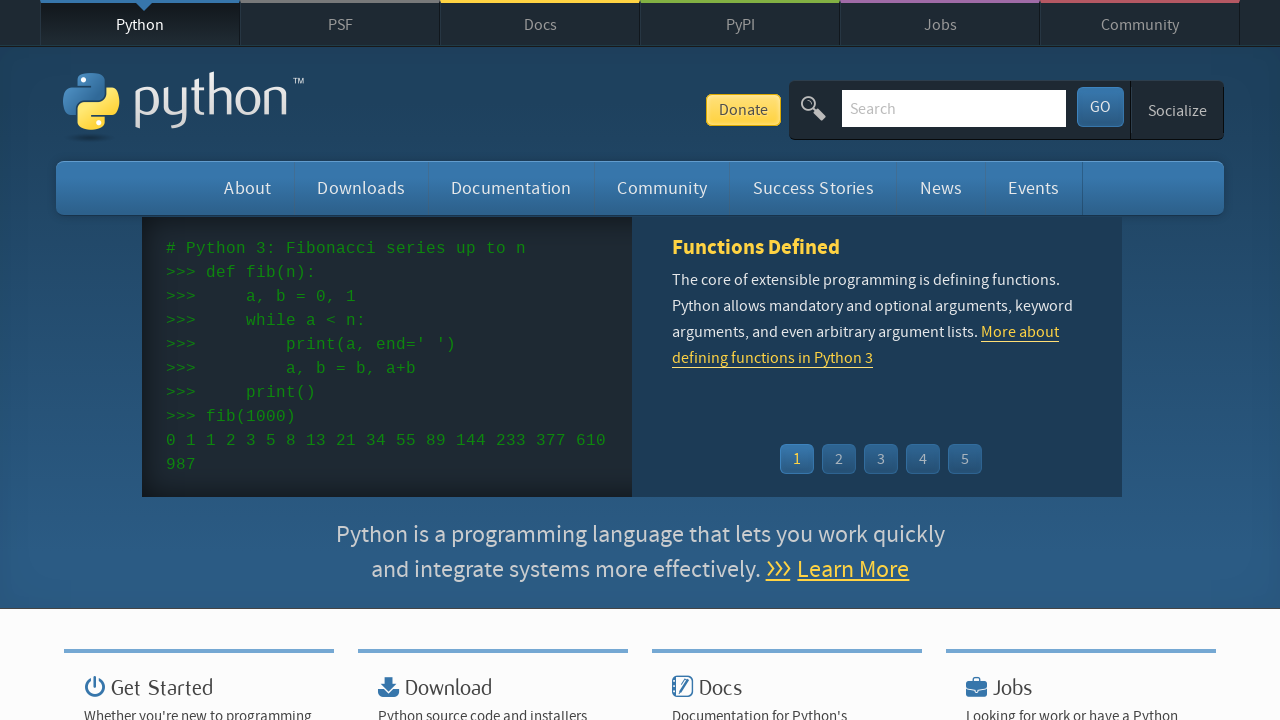

Verified event widget is visible
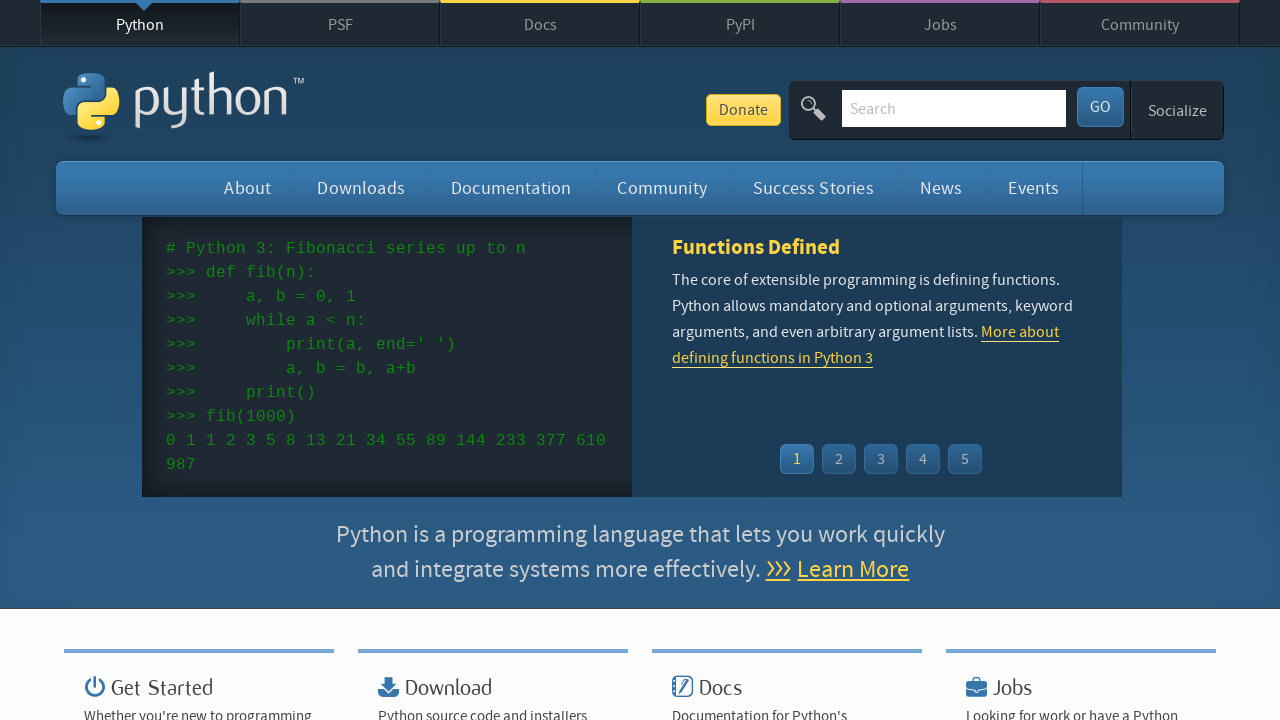

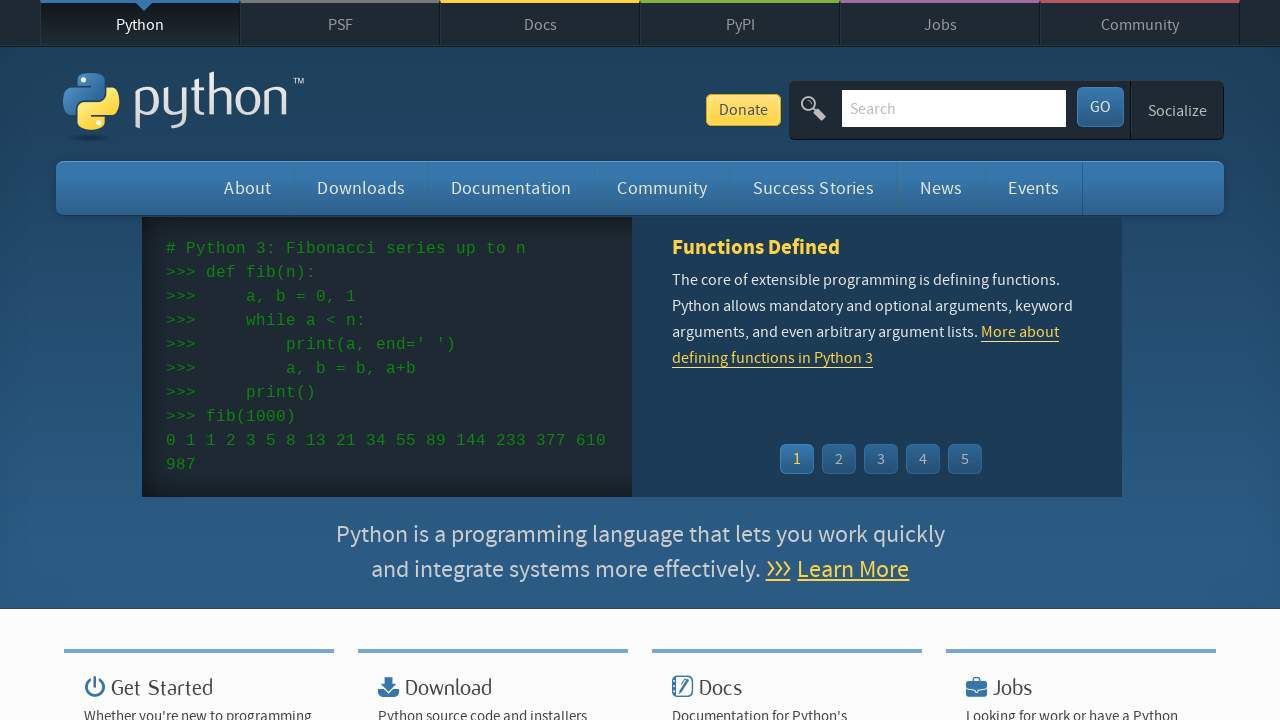